Tests a form submission by filling in name, email, and address fields, then verifying the submitted data is displayed correctly

Starting URL: https://demoqa.com/text-box

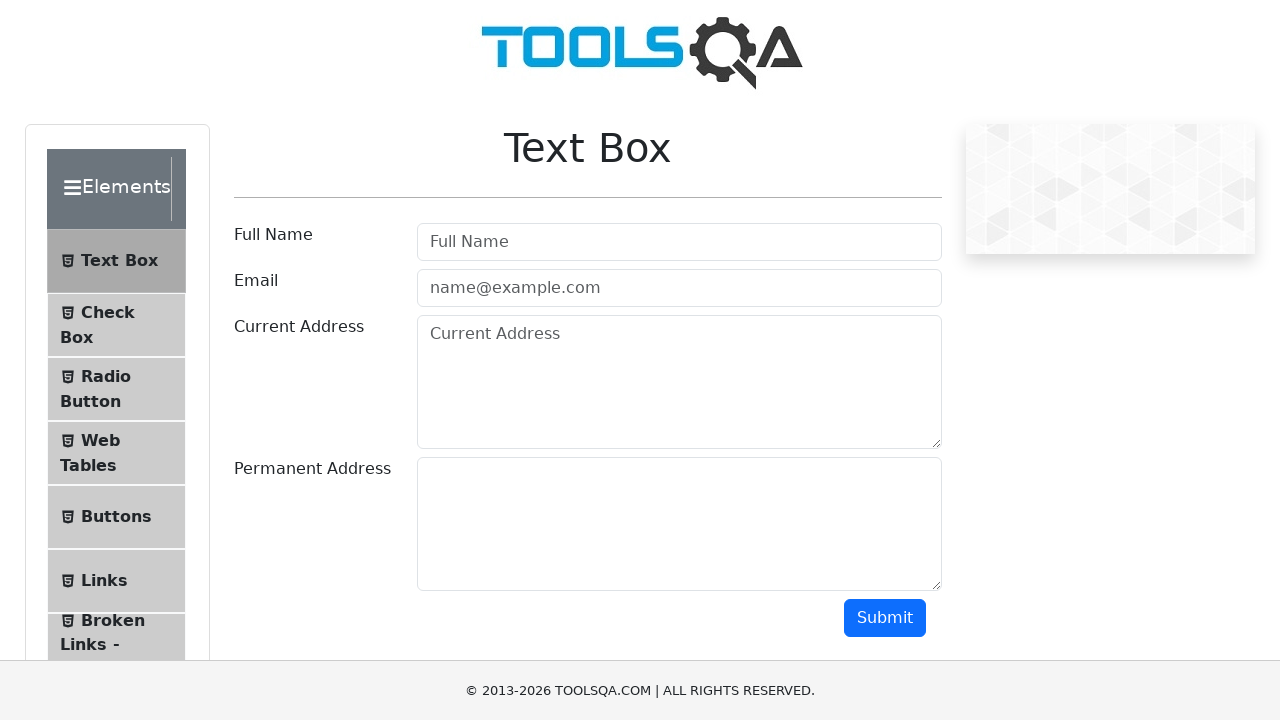

Filled Full Name field with 'Automation' on input#userName
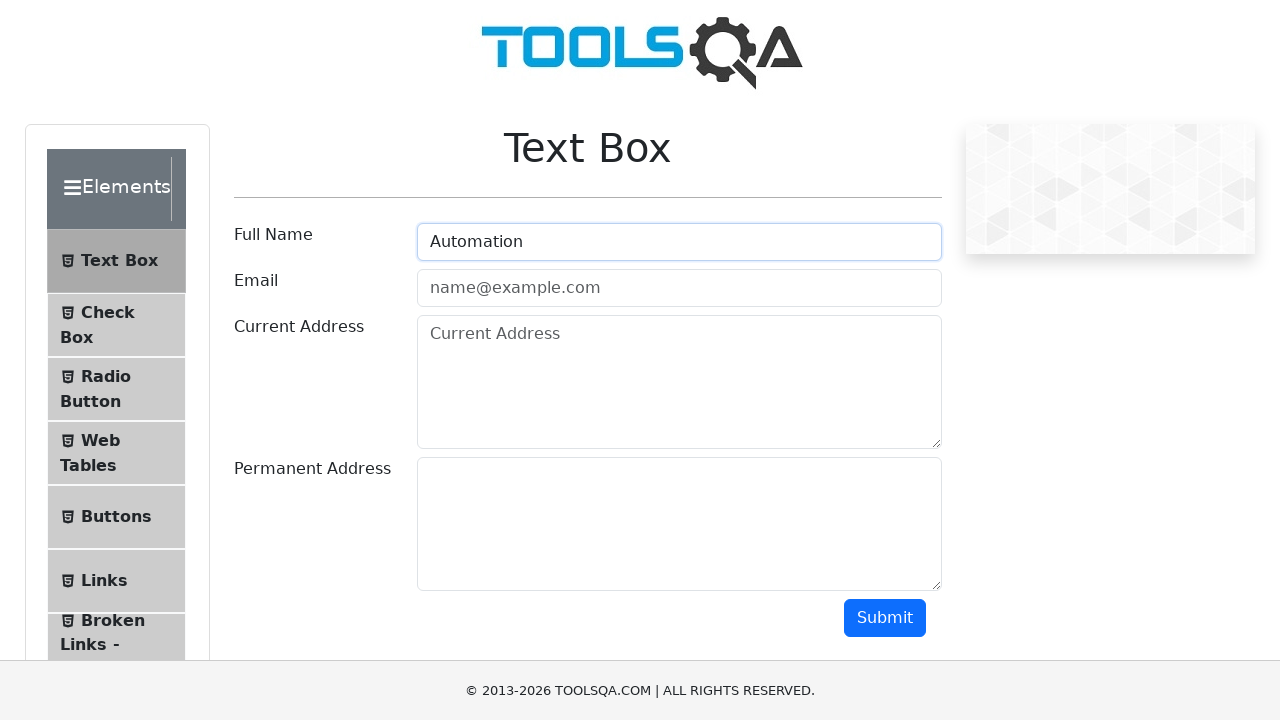

Filled Email field with 'testing@gmail.com' on input#userEmail
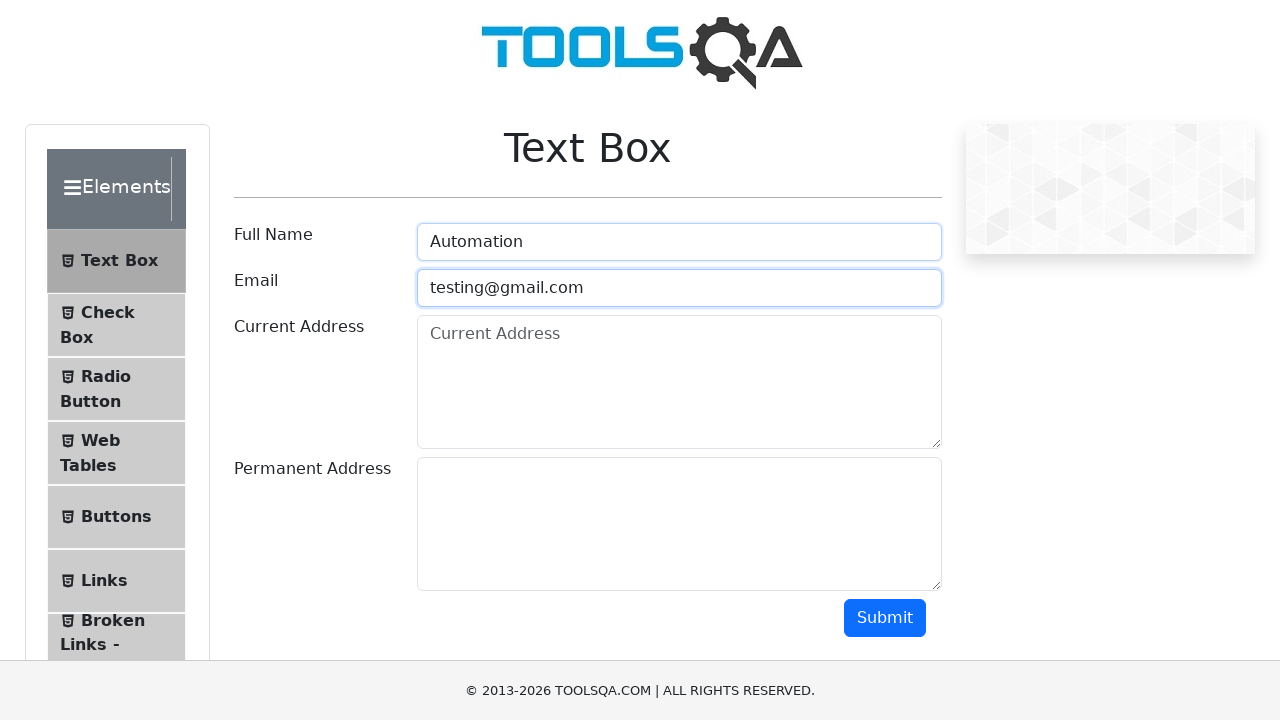

Filled Current Address field with 'Testing Current Address' on textarea#currentAddress
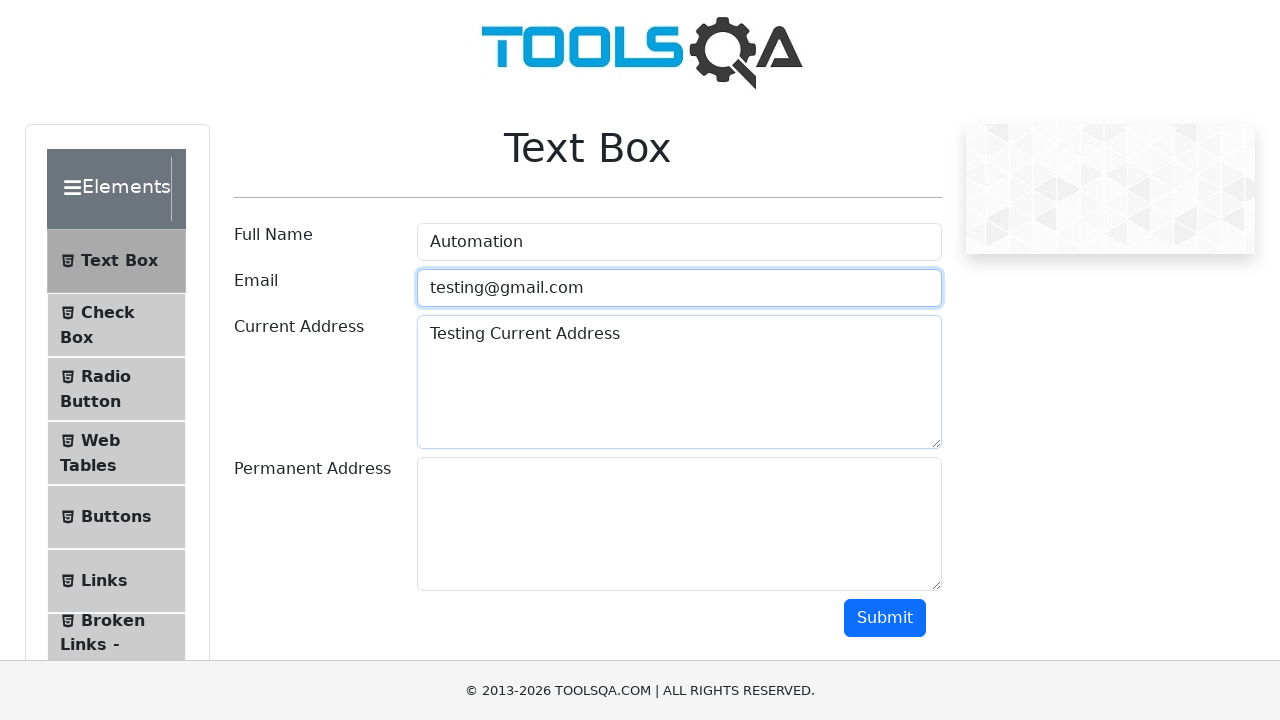

Filled Permanent Address field with 'Testing Permanent Address' on textarea#permanentAddress
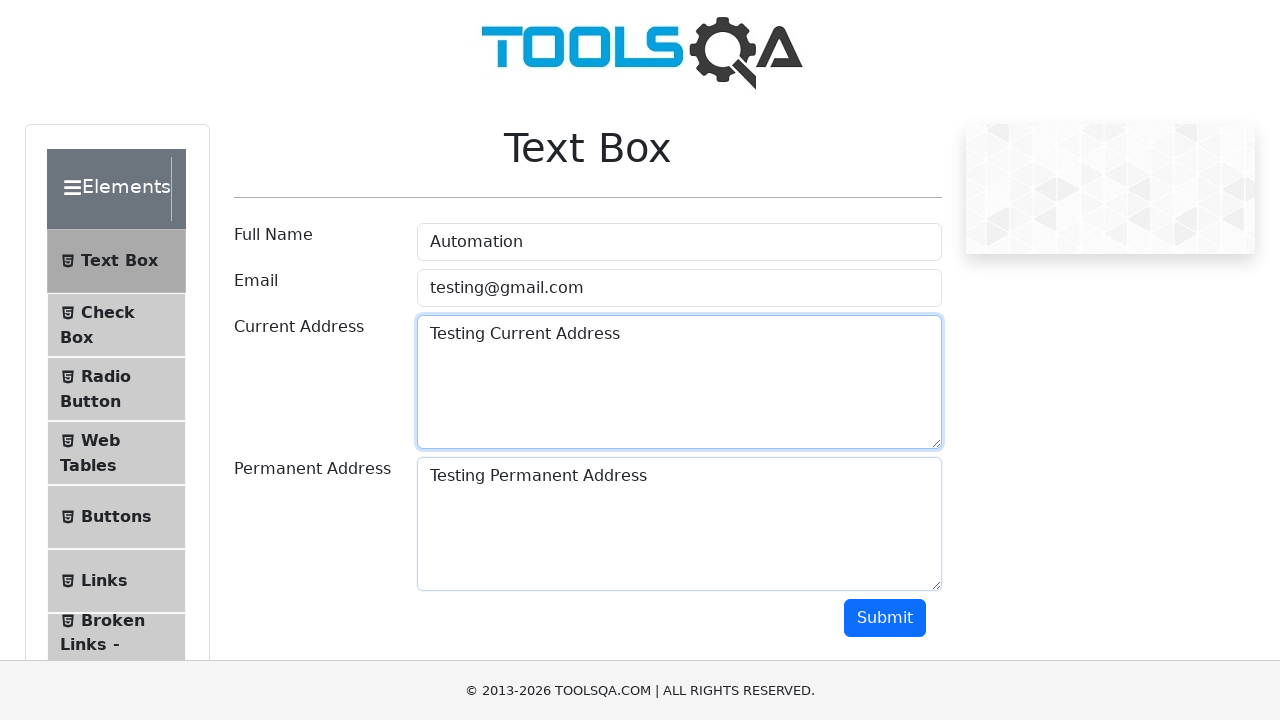

Clicked submit button to submit the form at (885, 618) on button#submit
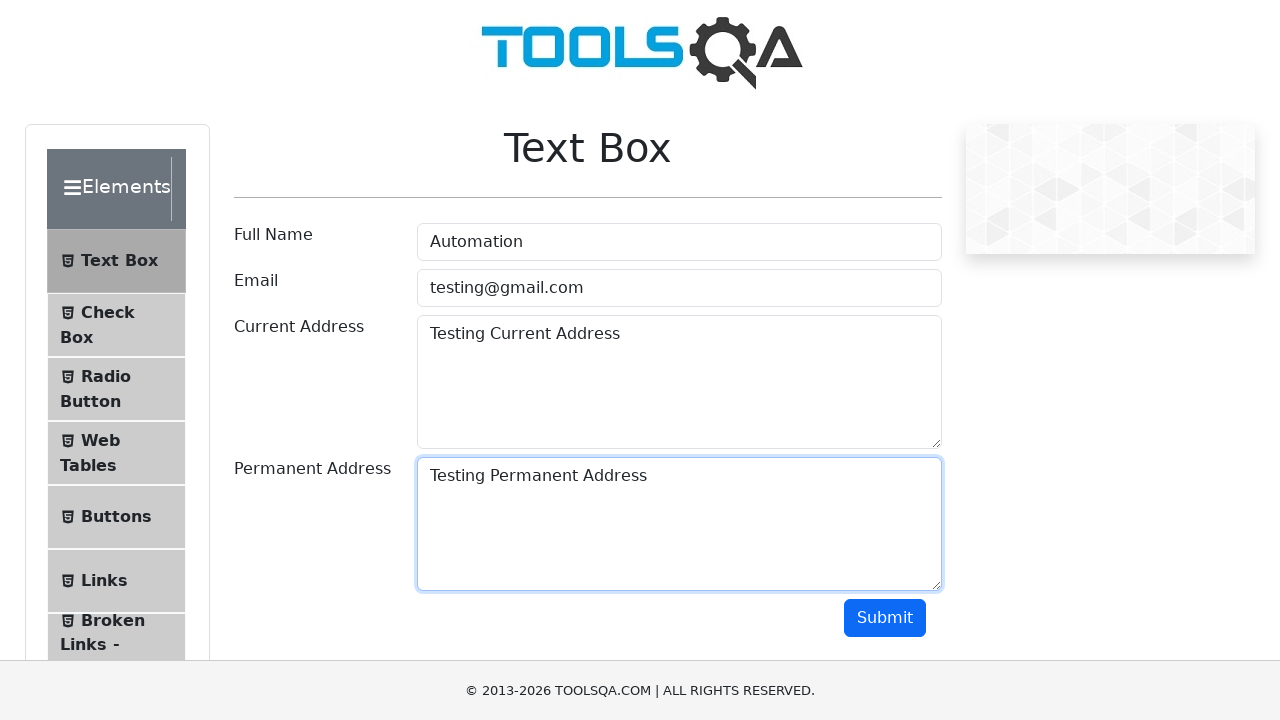

Scrolled down 500px to view submission results
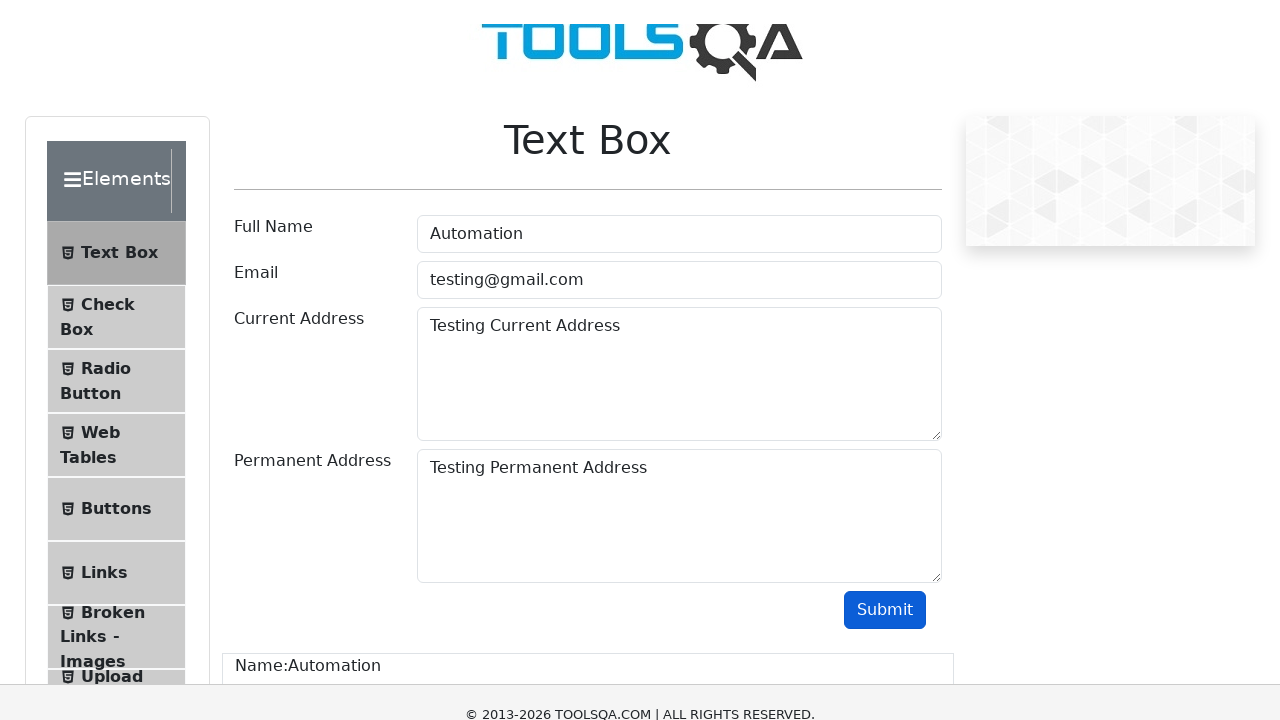

Verified Full Name field contains 'Automation'
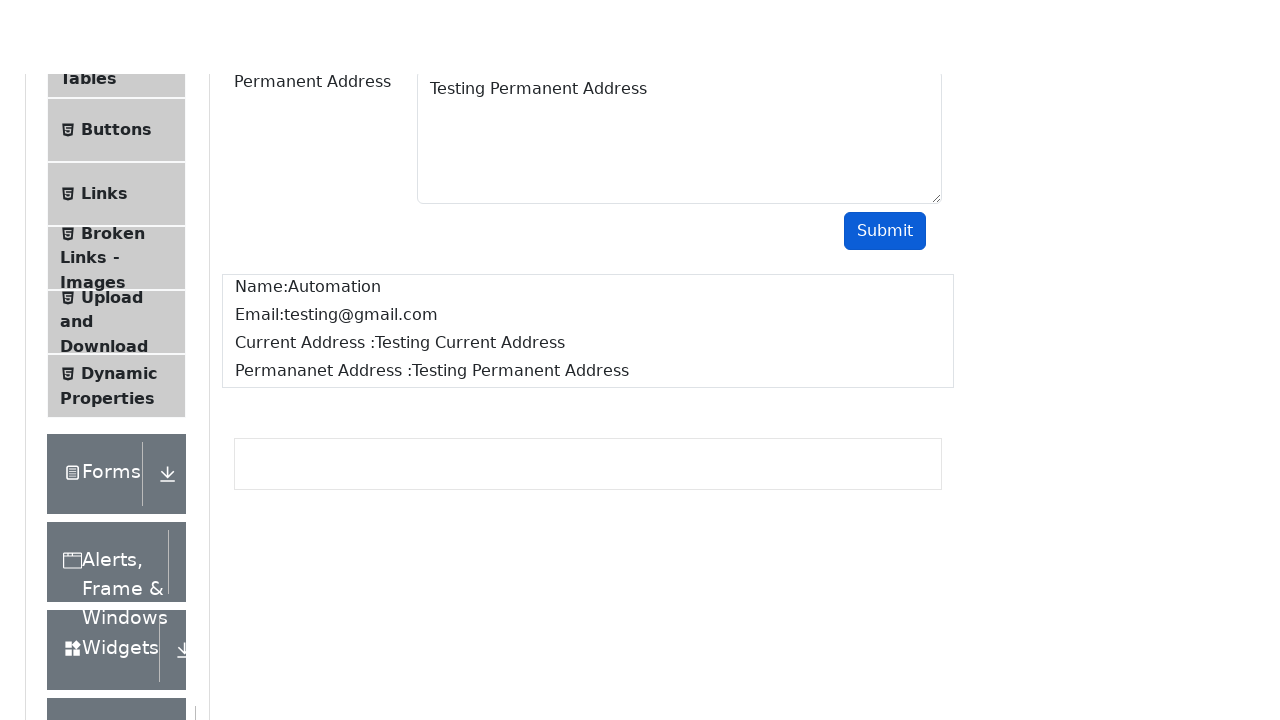

Verified Email field contains 'testing'
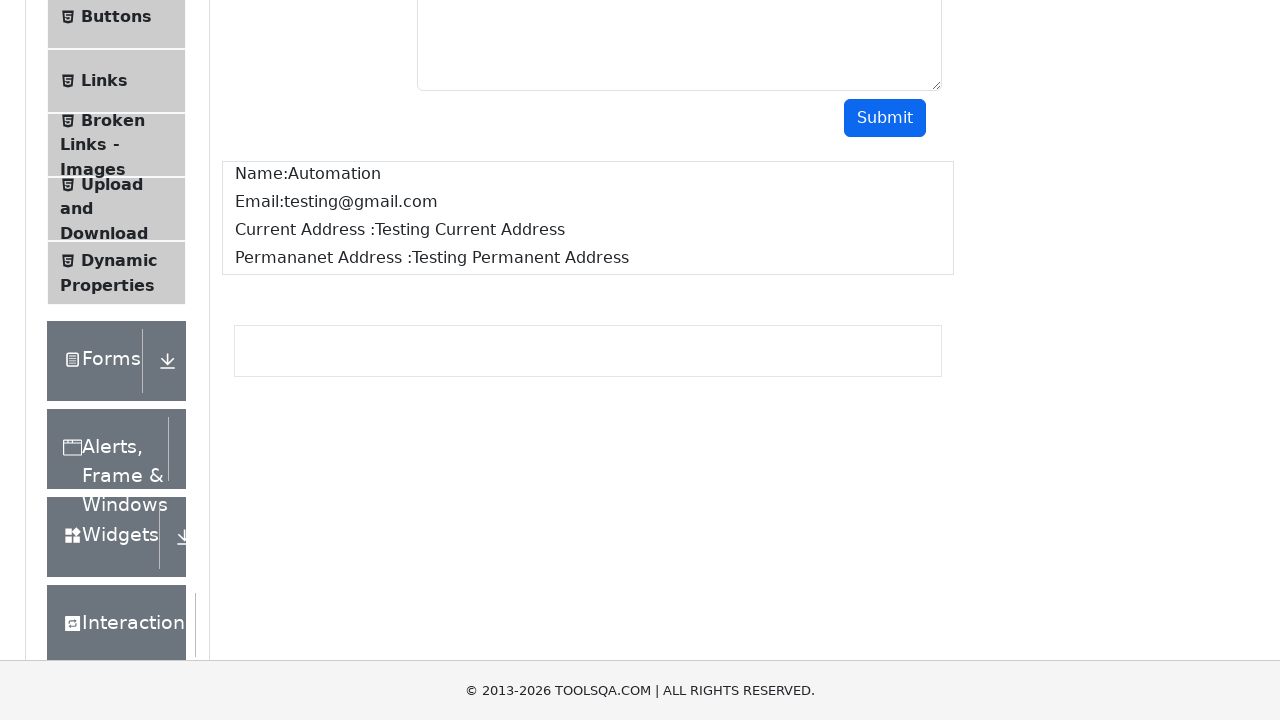

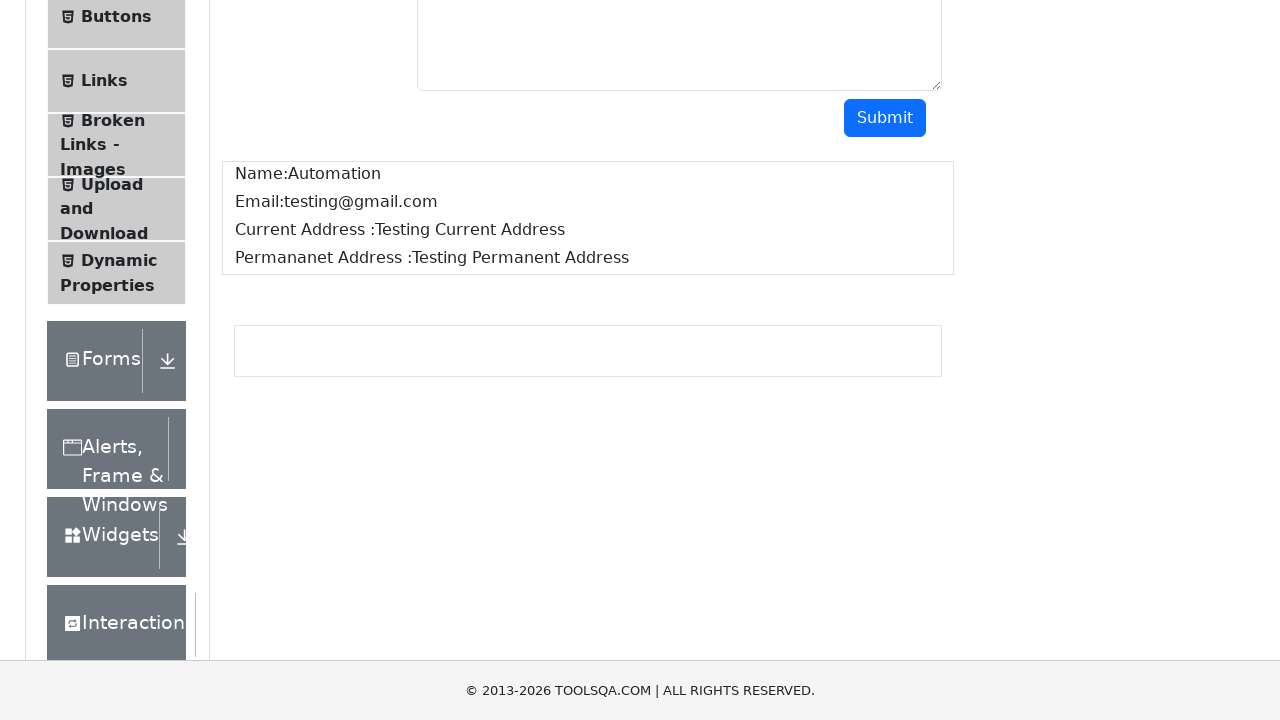